Tests multi-selection functionality on jQuery UI selectable demo by using Ctrl+click to select non-consecutive items

Starting URL: https://jqueryui.com/selectable/

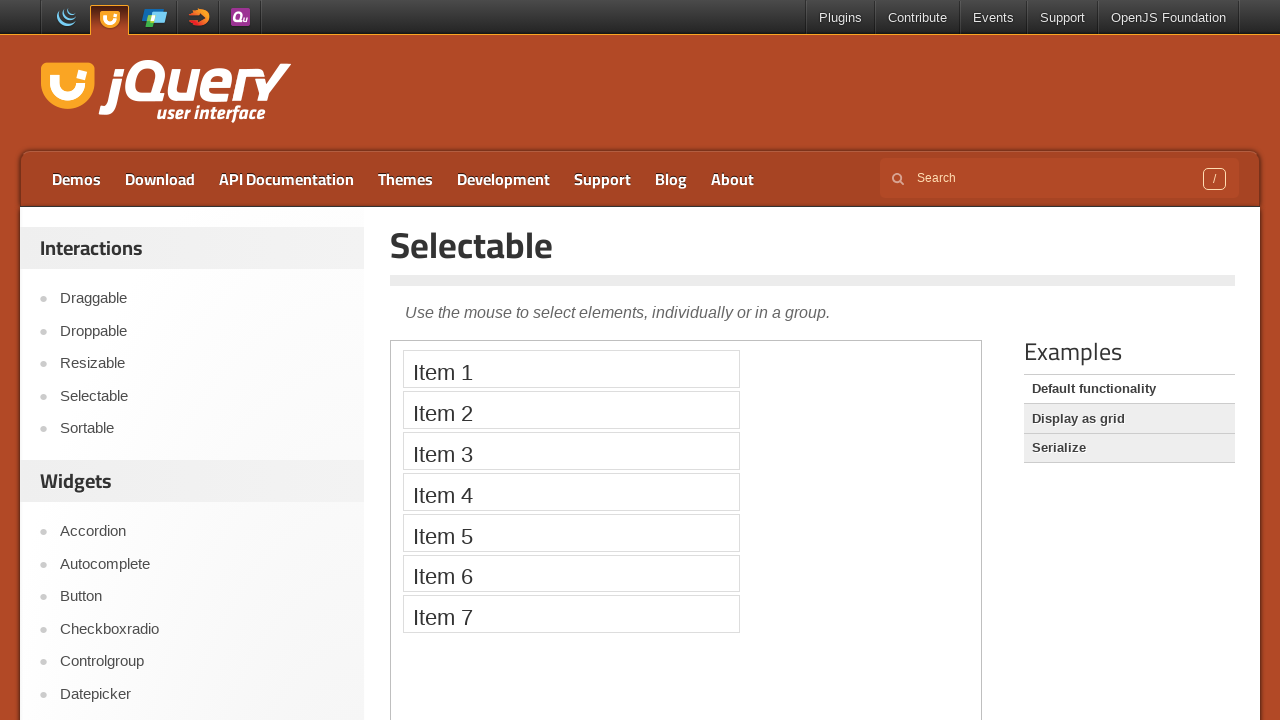

Navigated to jQuery UI selectable demo page
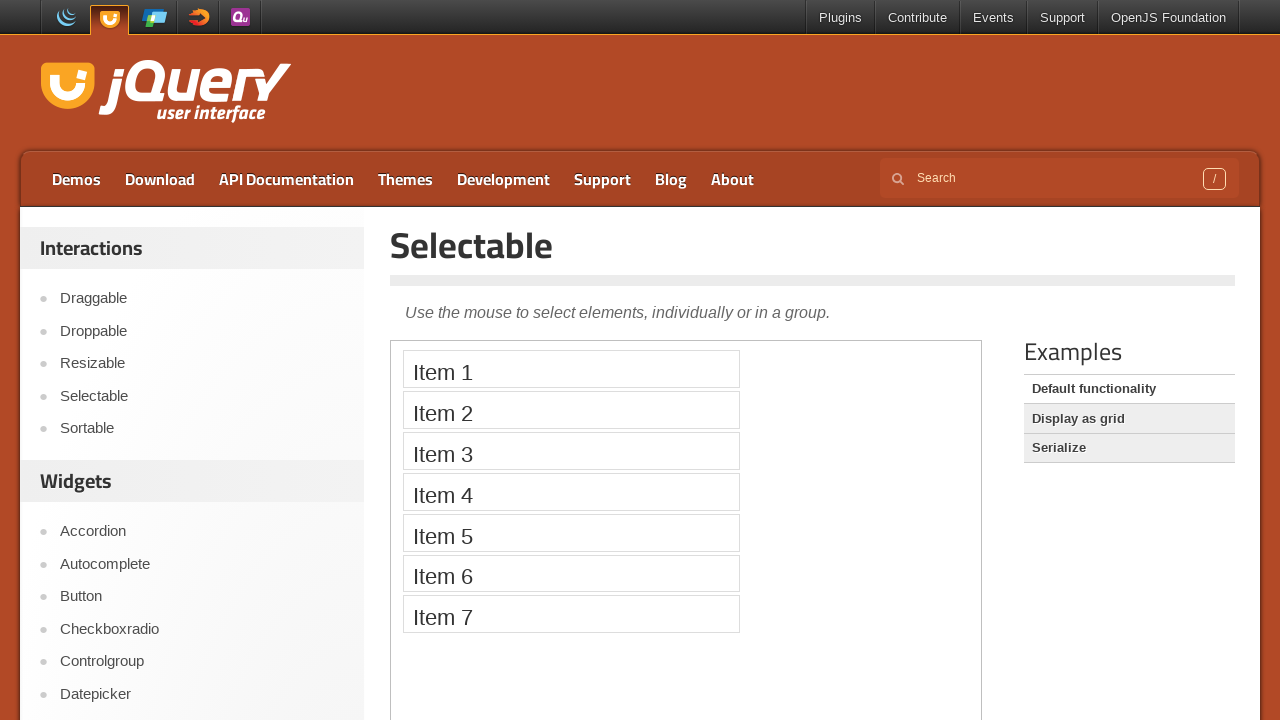

Located the iframe containing the selectable demo
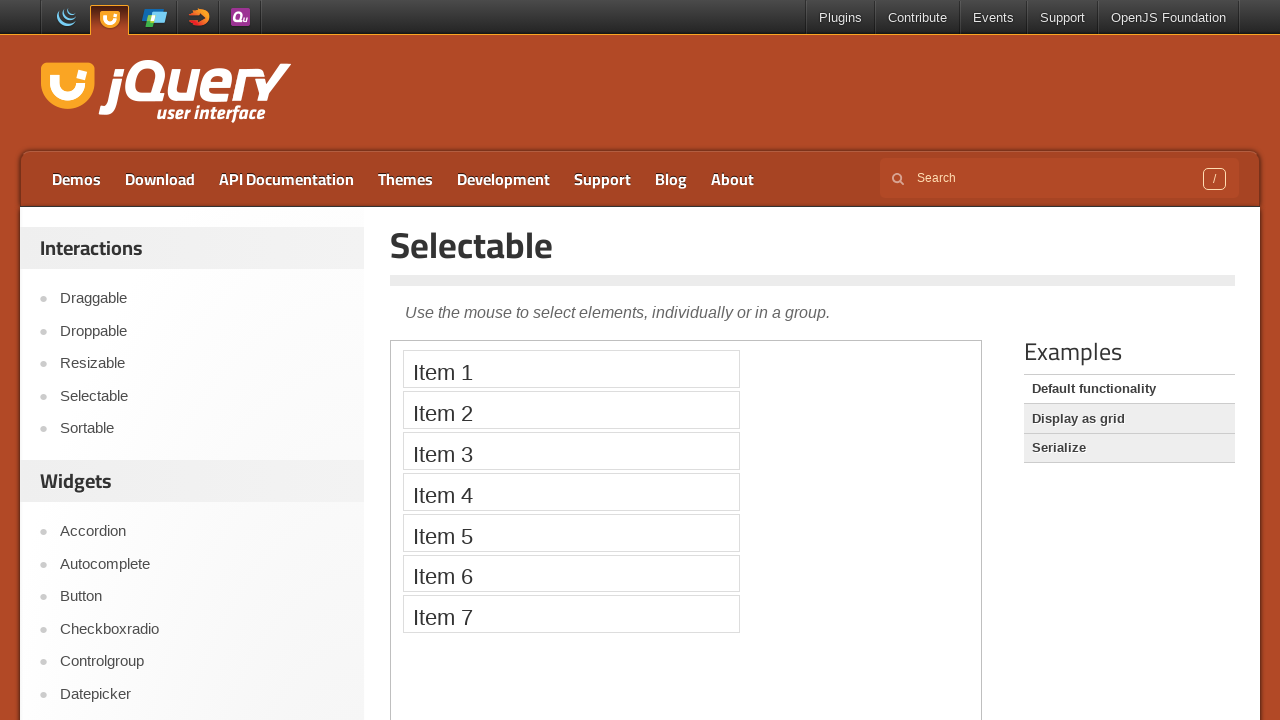

Located Item 1 element
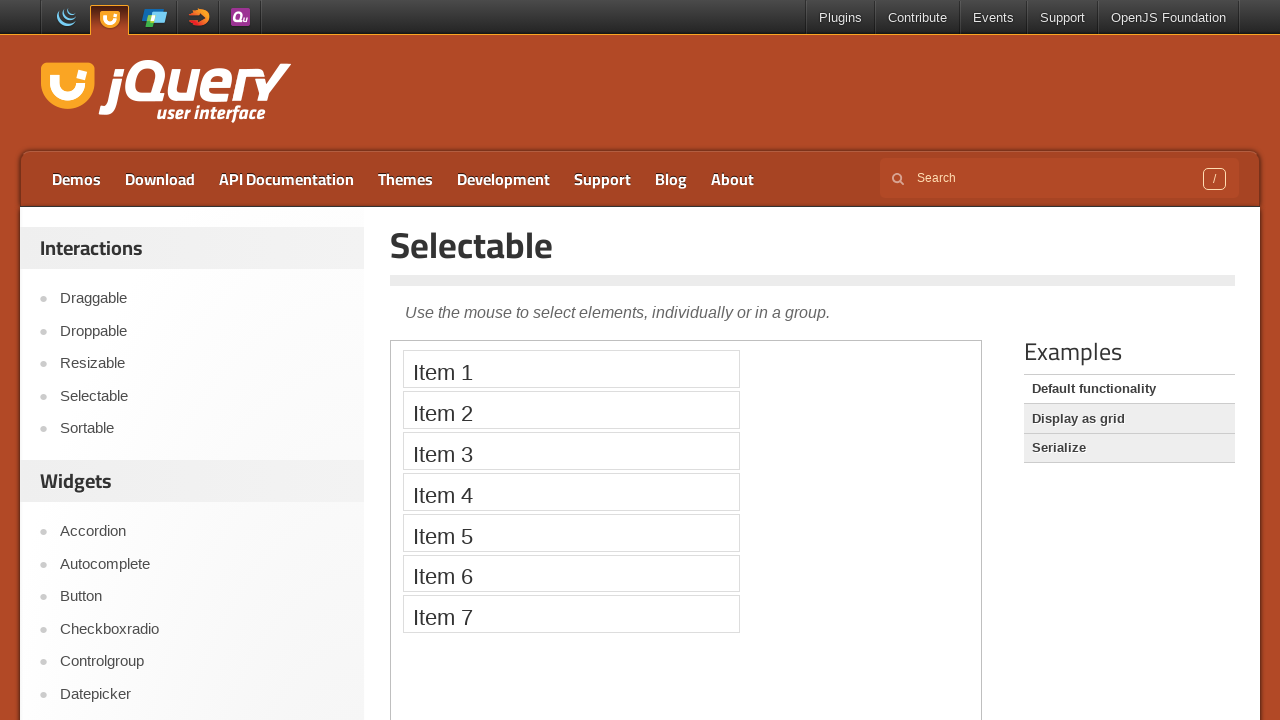

Located Item 3 element
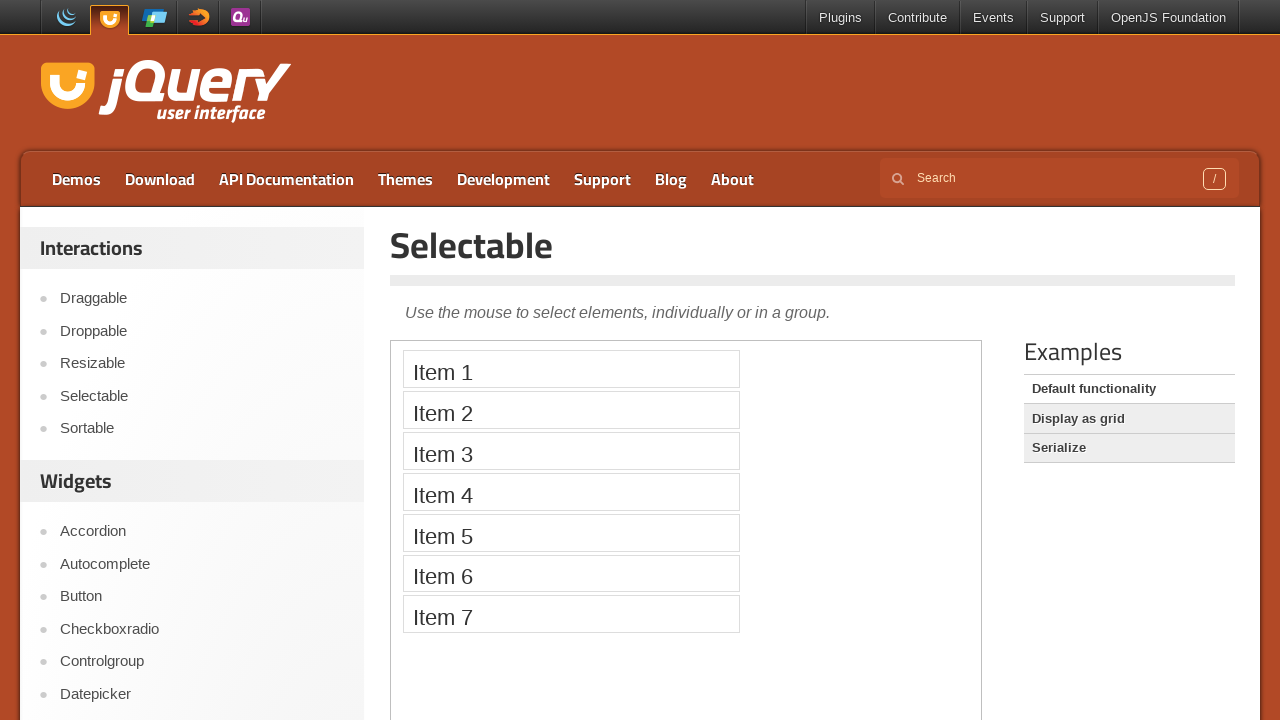

Located Item 5 element
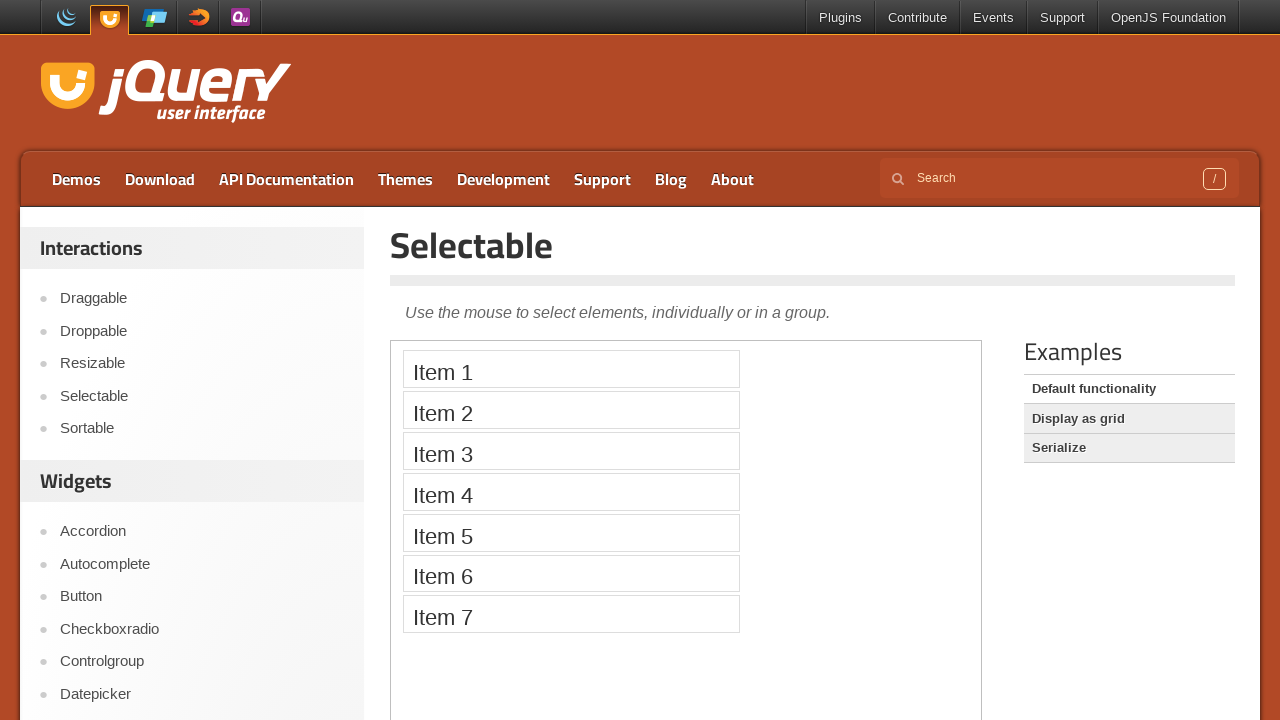

Pressed down Control key for multi-selection
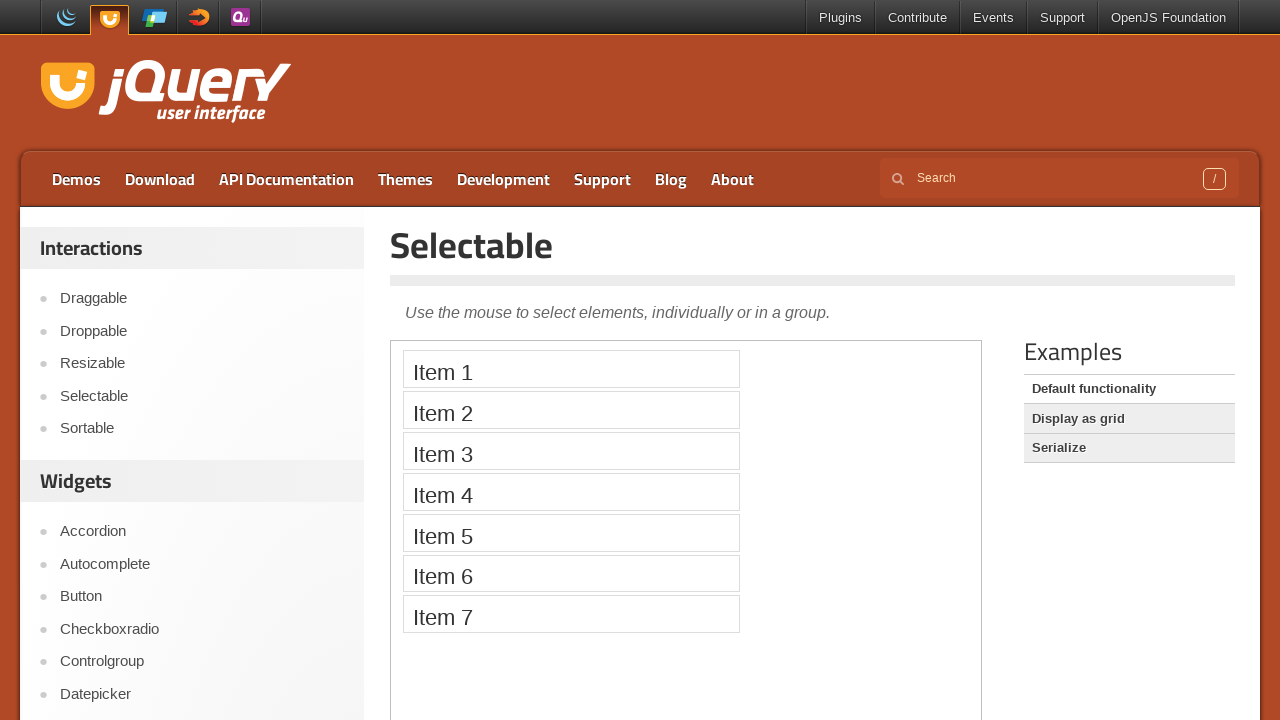

Ctrl+clicked Item 1 to select it at (571, 369) on iframe >> nth=0 >> internal:control=enter-frame >> xpath=//li[text()='Item 1']
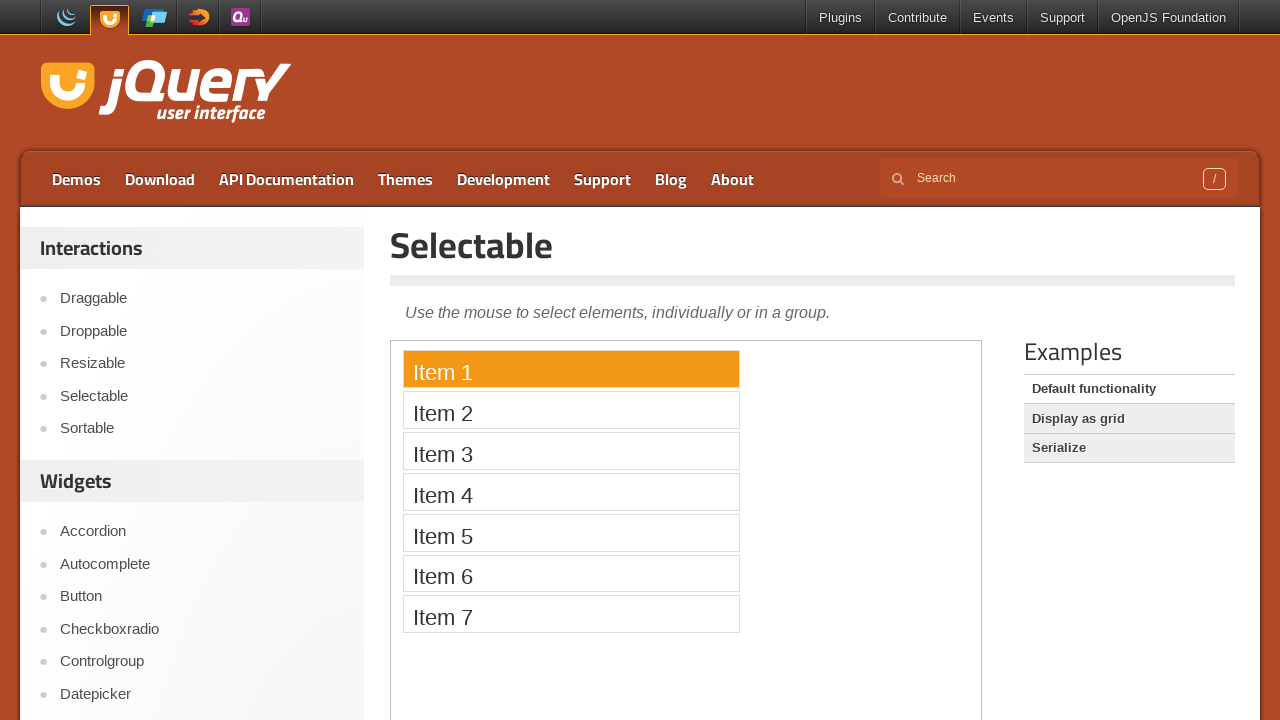

Ctrl+clicked Item 3 to select it at (571, 451) on iframe >> nth=0 >> internal:control=enter-frame >> xpath=//li[text()='Item 3']
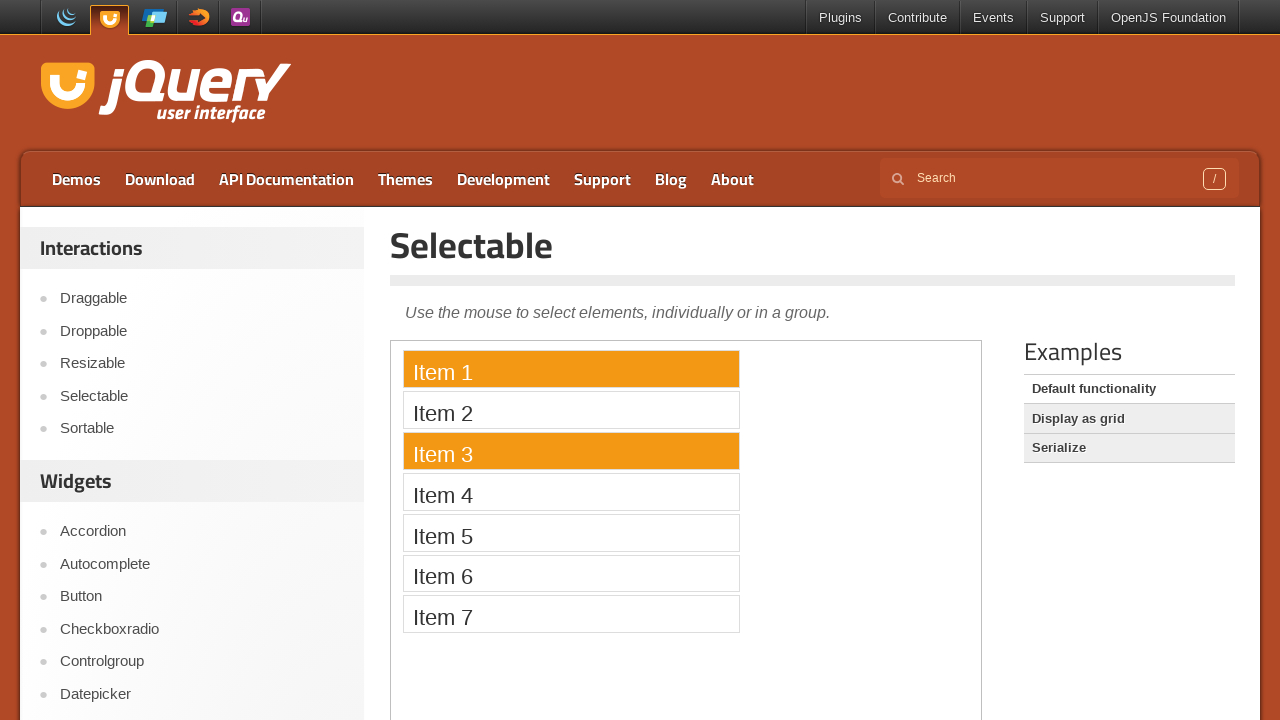

Ctrl+clicked Item 5 to select it at (571, 532) on iframe >> nth=0 >> internal:control=enter-frame >> xpath=//li[text()='Item 5']
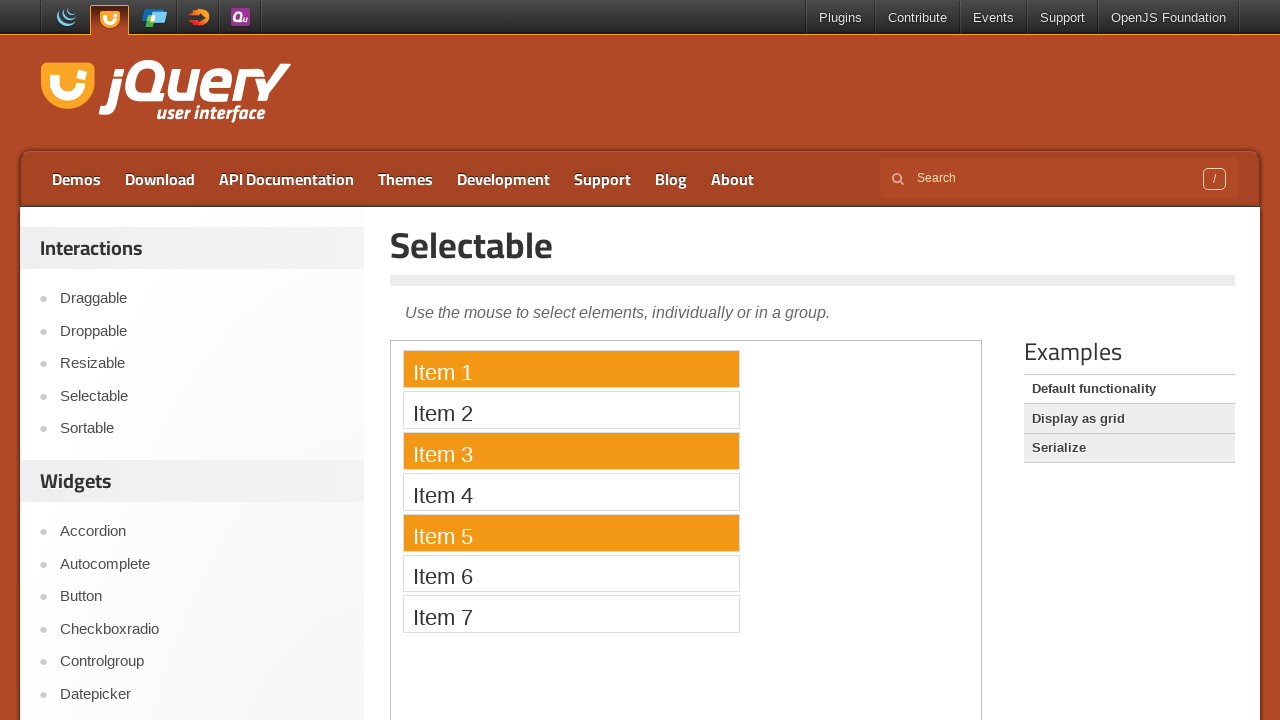

Released Control key to complete multi-selection
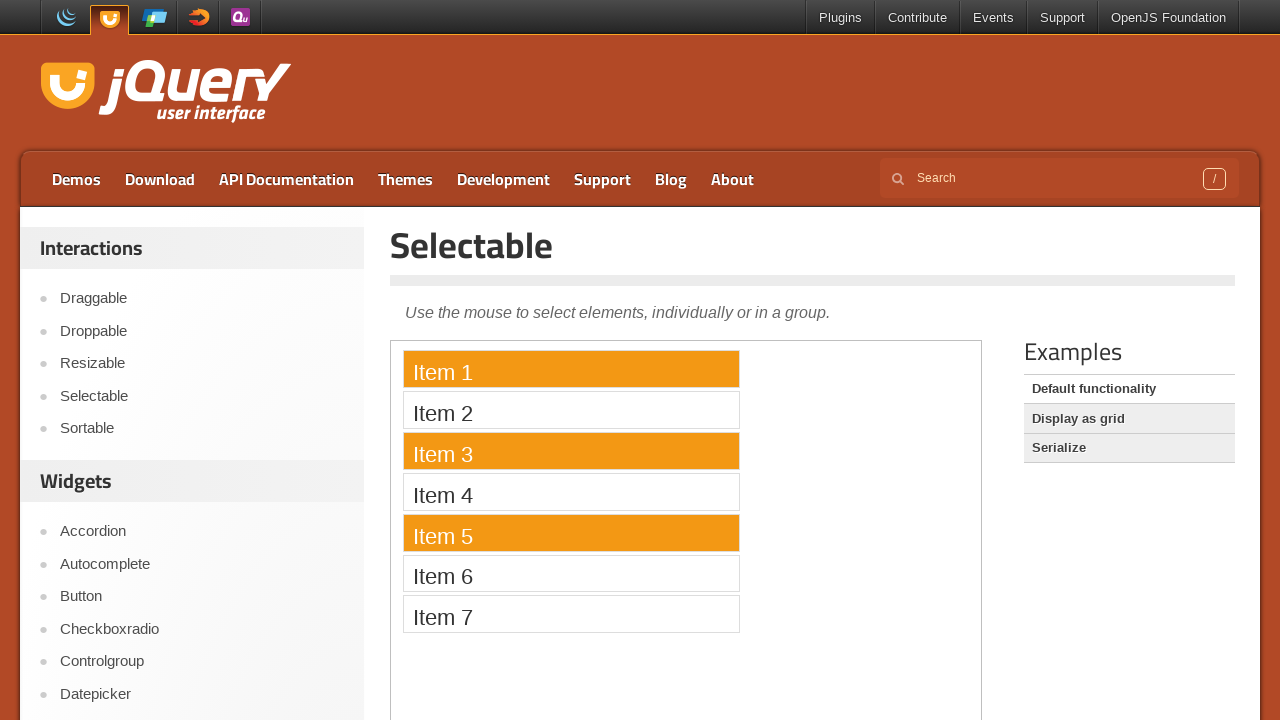

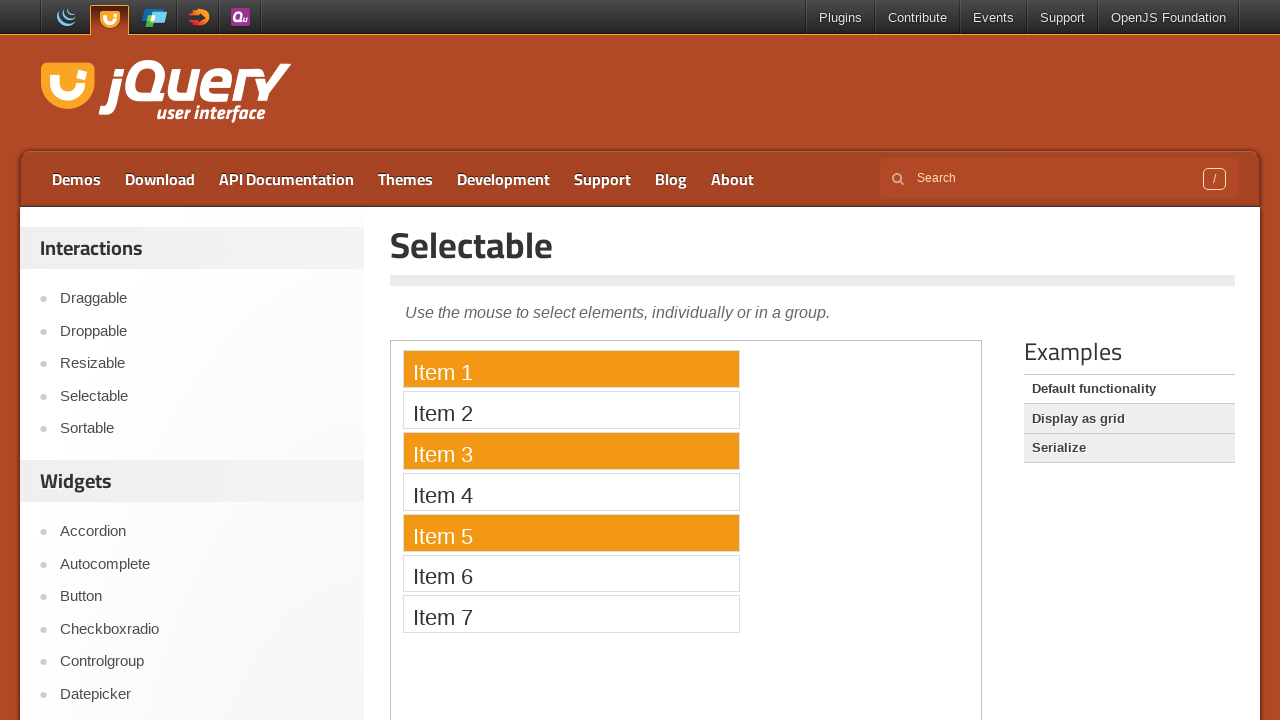